Verifies that the Automation Exercise homepage loads successfully by checking that the home icon element is visible.

Starting URL: http://automationexercise.com

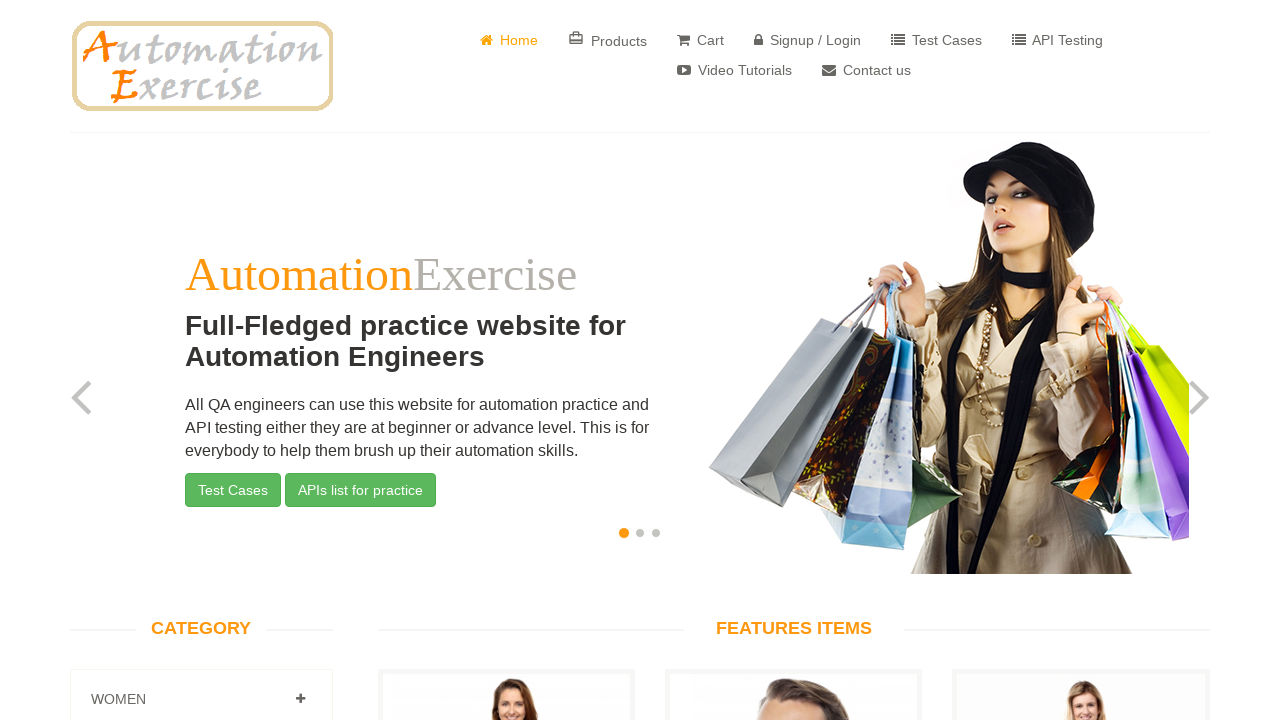

Waited for home icon element to load
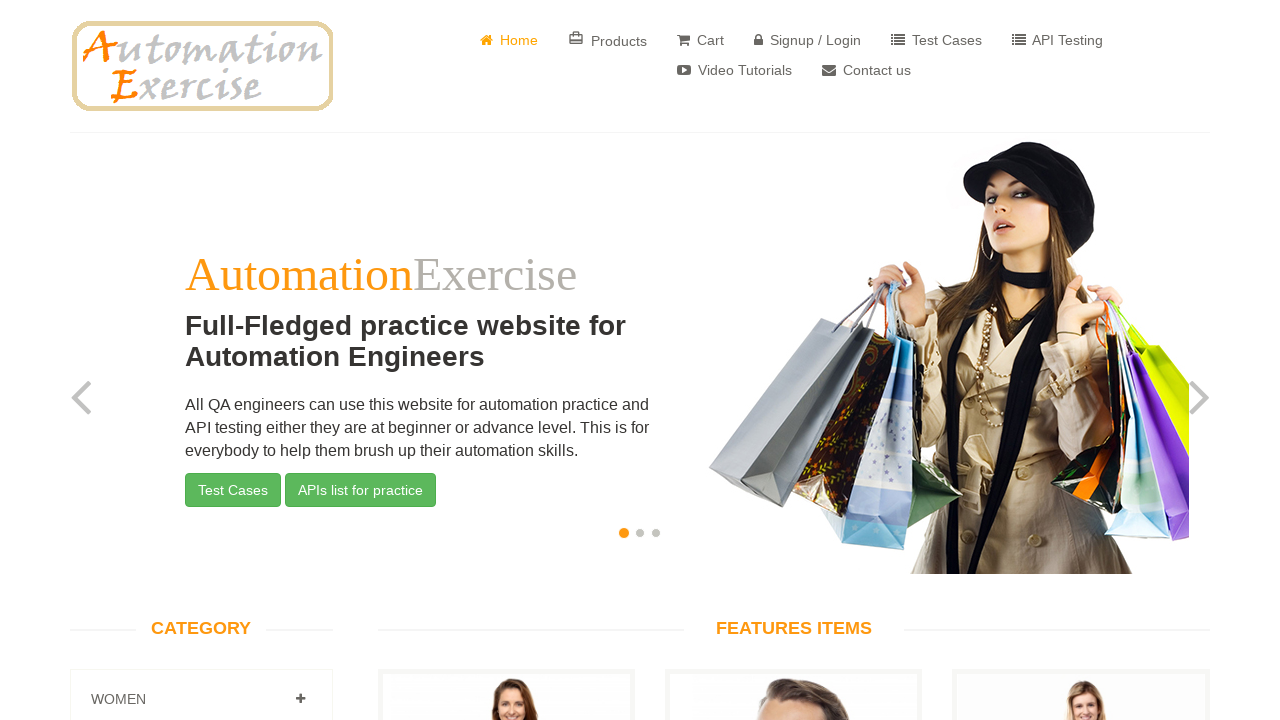

Verified that home icon is visible on the Automation Exercise homepage
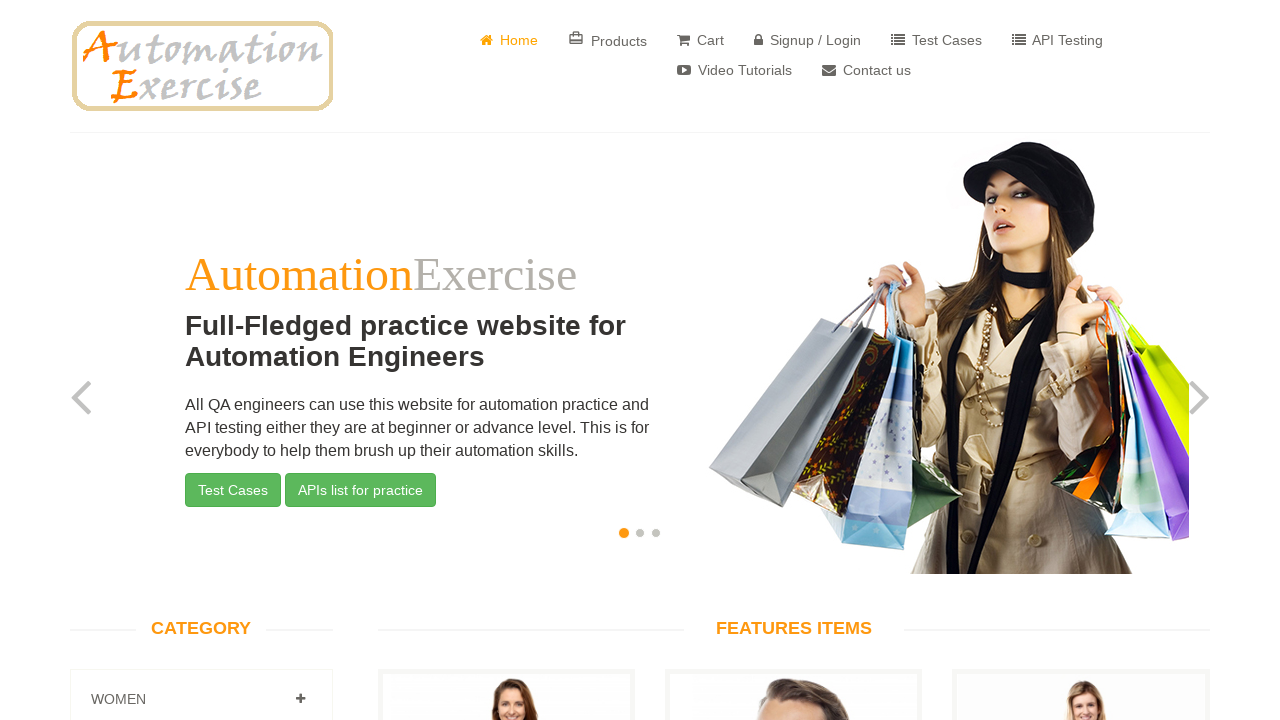

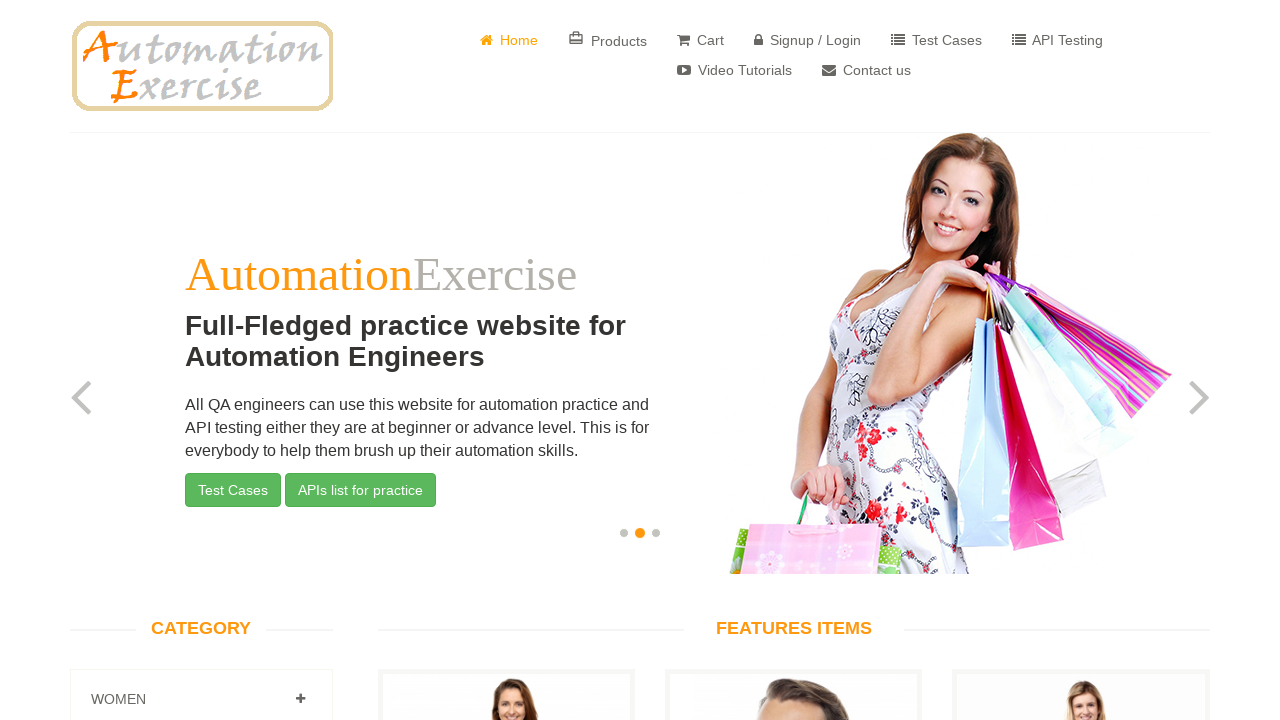